Tests marking individual todo items as complete by checking their checkboxes

Starting URL: https://demo.playwright.dev/todomvc

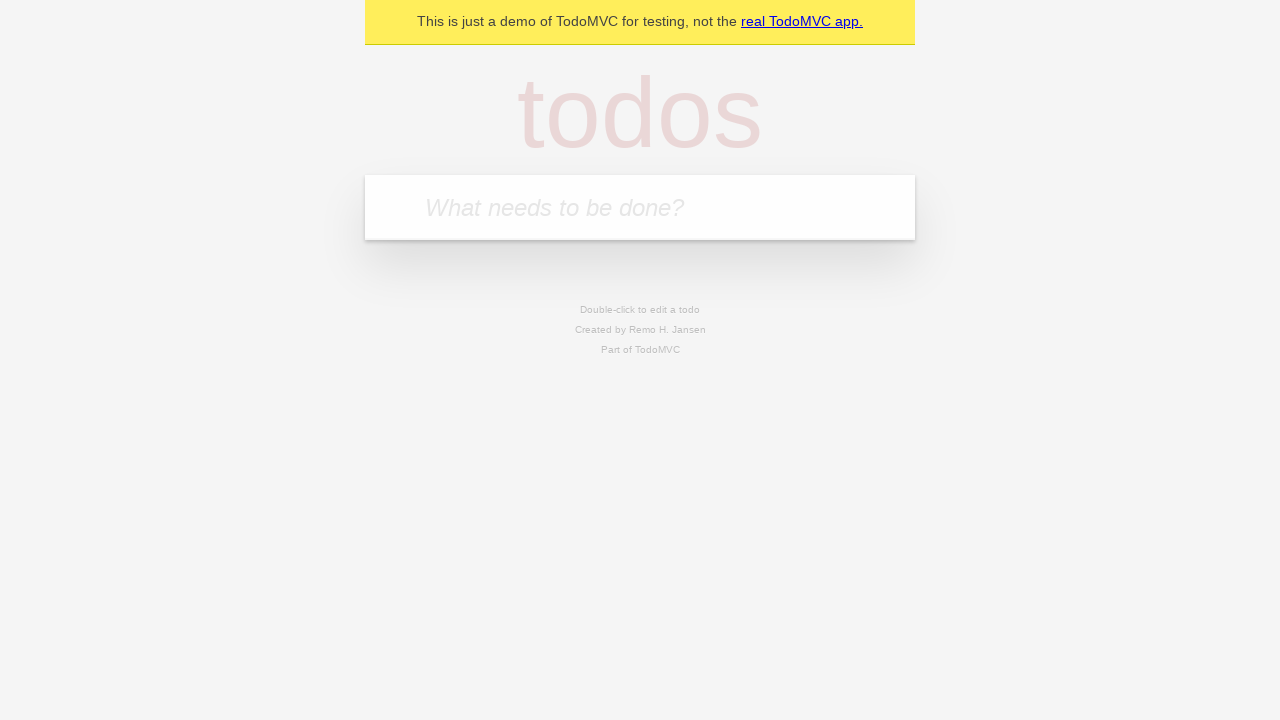

Filled todo input field with 'buy some cheese' on internal:attr=[placeholder="What needs to be done?"i]
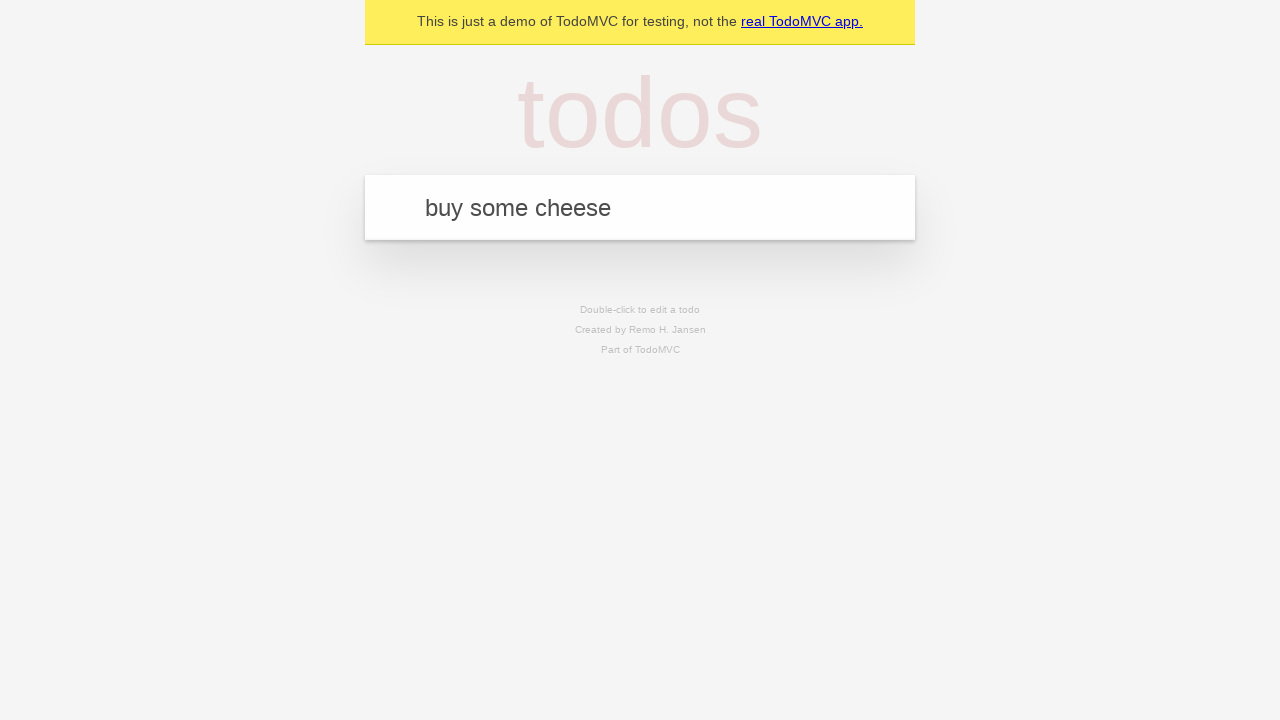

Pressed Enter to create todo item 'buy some cheese' on internal:attr=[placeholder="What needs to be done?"i]
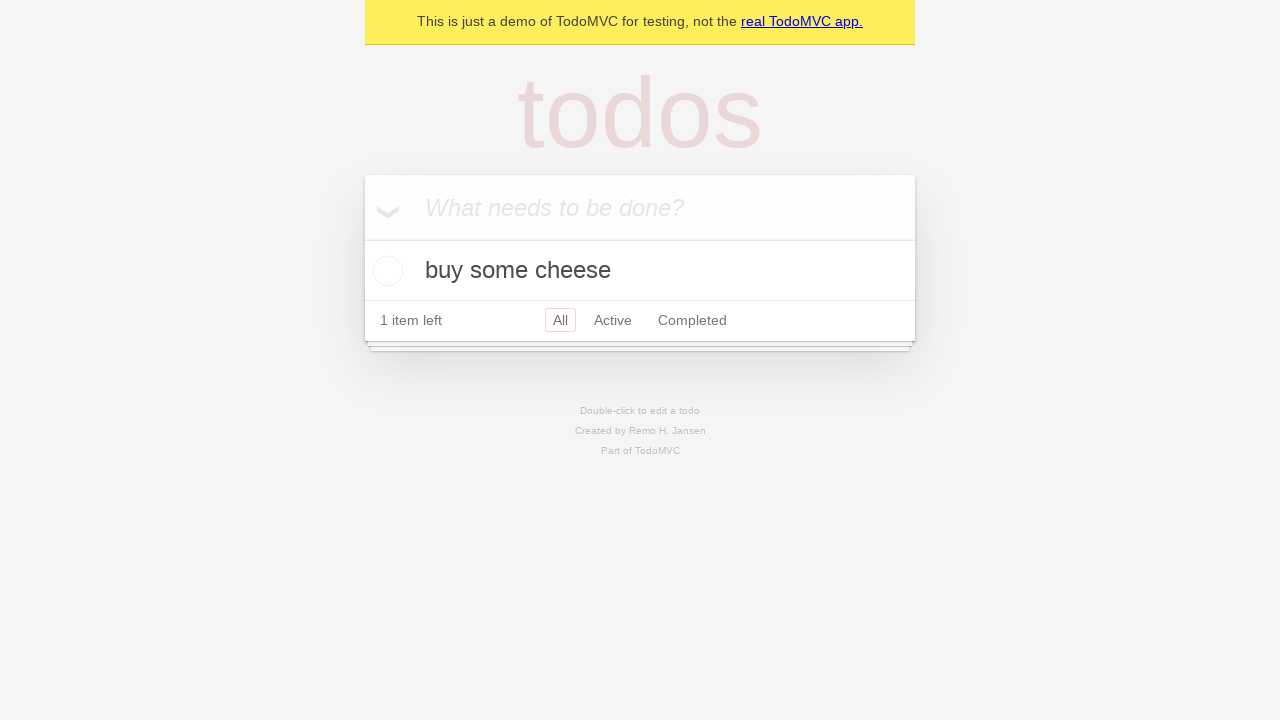

Filled todo input field with 'feed the cat' on internal:attr=[placeholder="What needs to be done?"i]
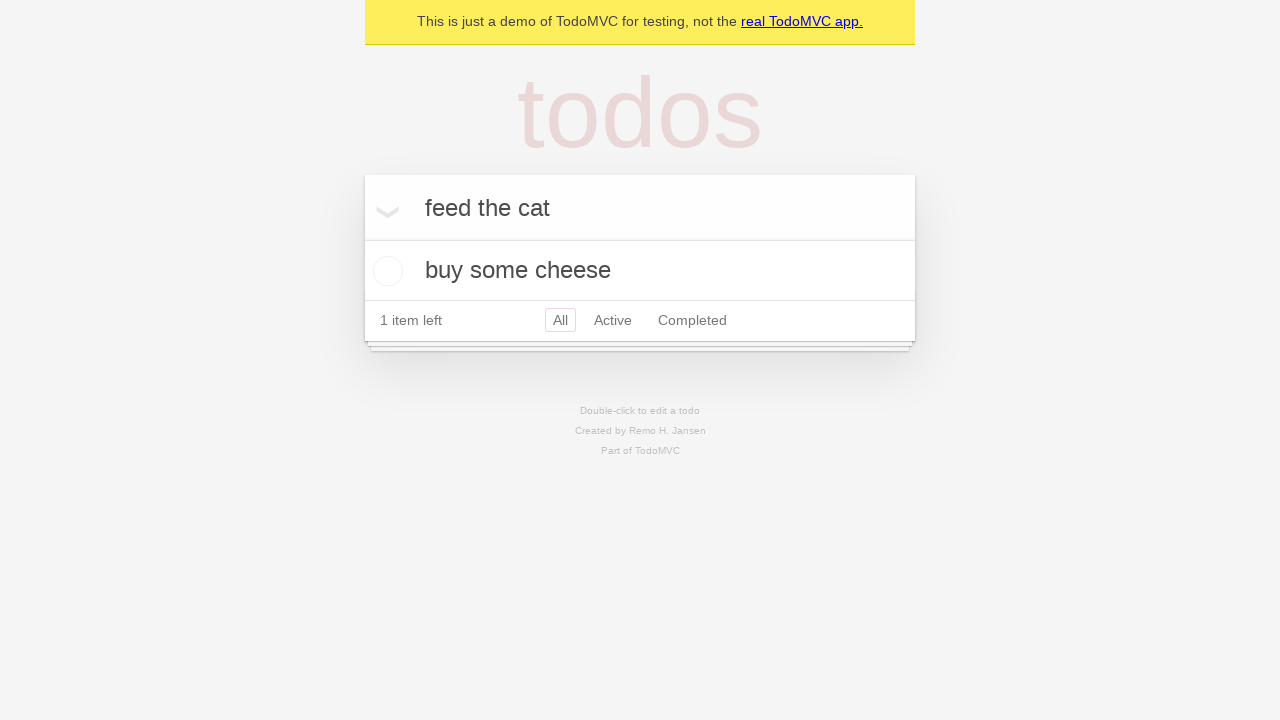

Pressed Enter to create todo item 'feed the cat' on internal:attr=[placeholder="What needs to be done?"i]
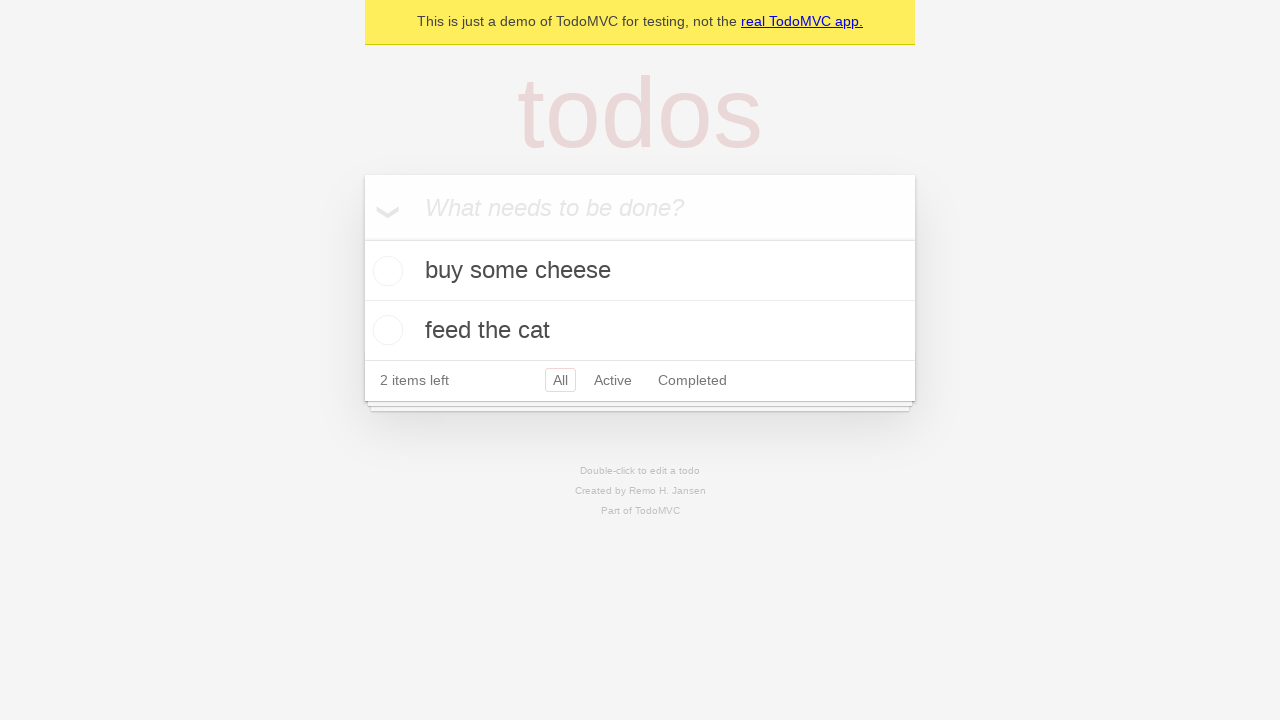

Checked the checkbox for the first todo item at (385, 271) on internal:testid=[data-testid="todo-item"s] >> nth=0 >> internal:role=checkbox
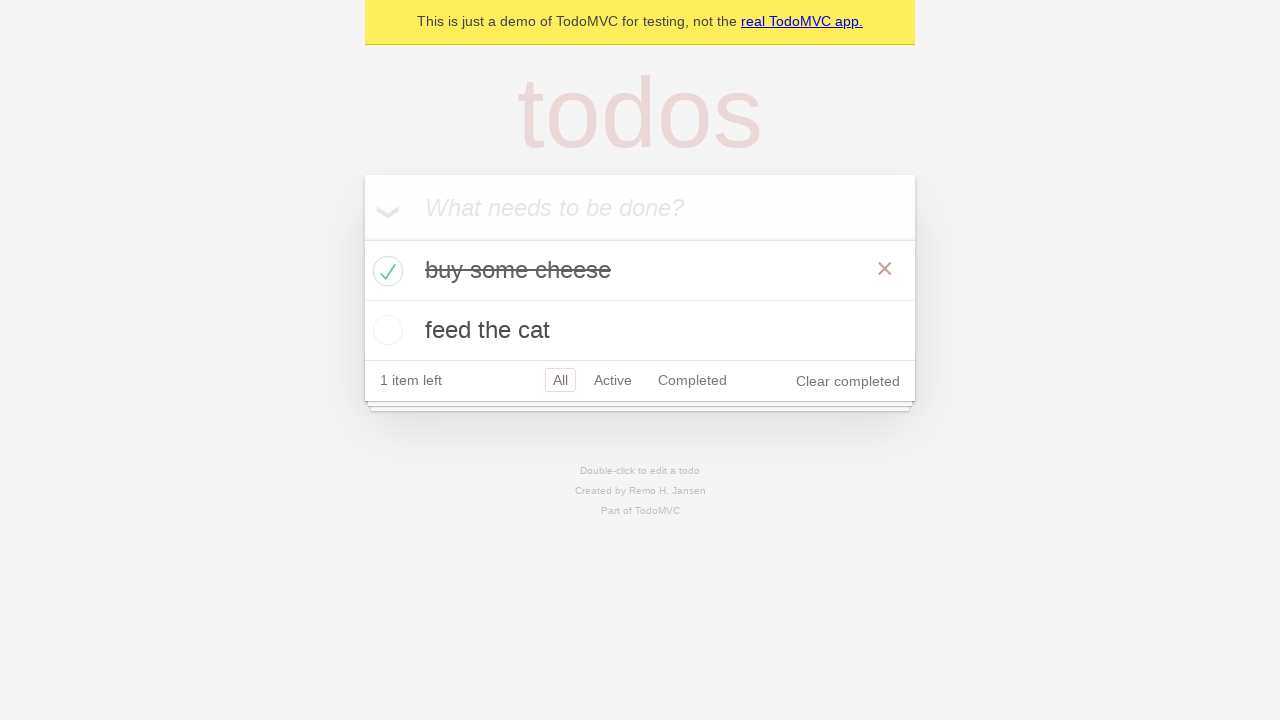

Checked the checkbox for the second todo item at (385, 330) on internal:testid=[data-testid="todo-item"s] >> nth=1 >> internal:role=checkbox
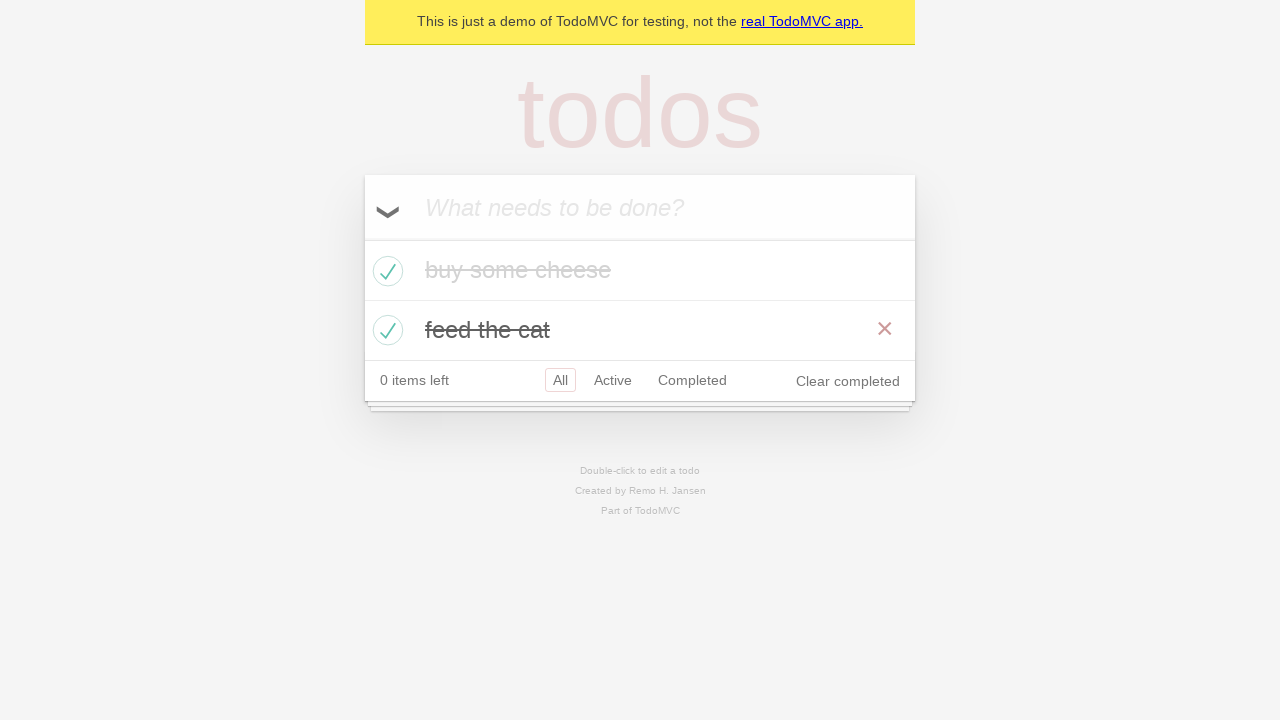

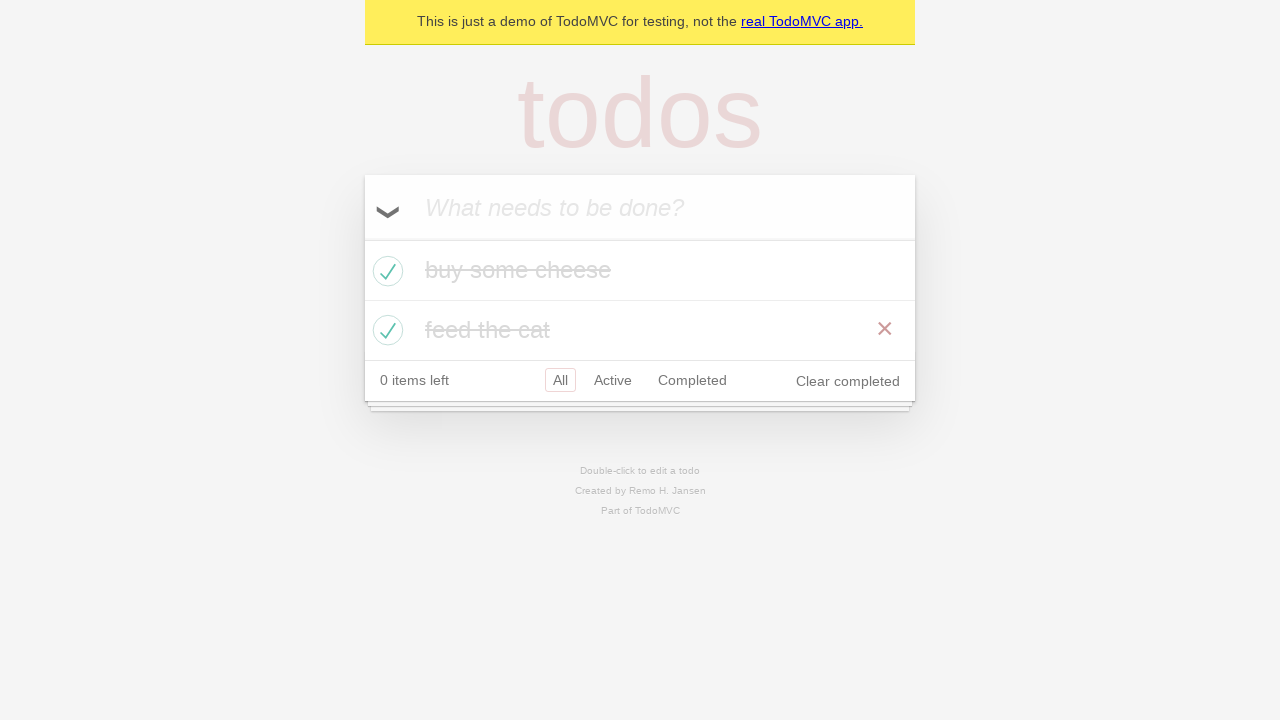